Navigates to OrangeHRM demo site and verifies the page title matches "OrangeHRM"

Starting URL: https://opensource-demo.orangehrmlive.com/

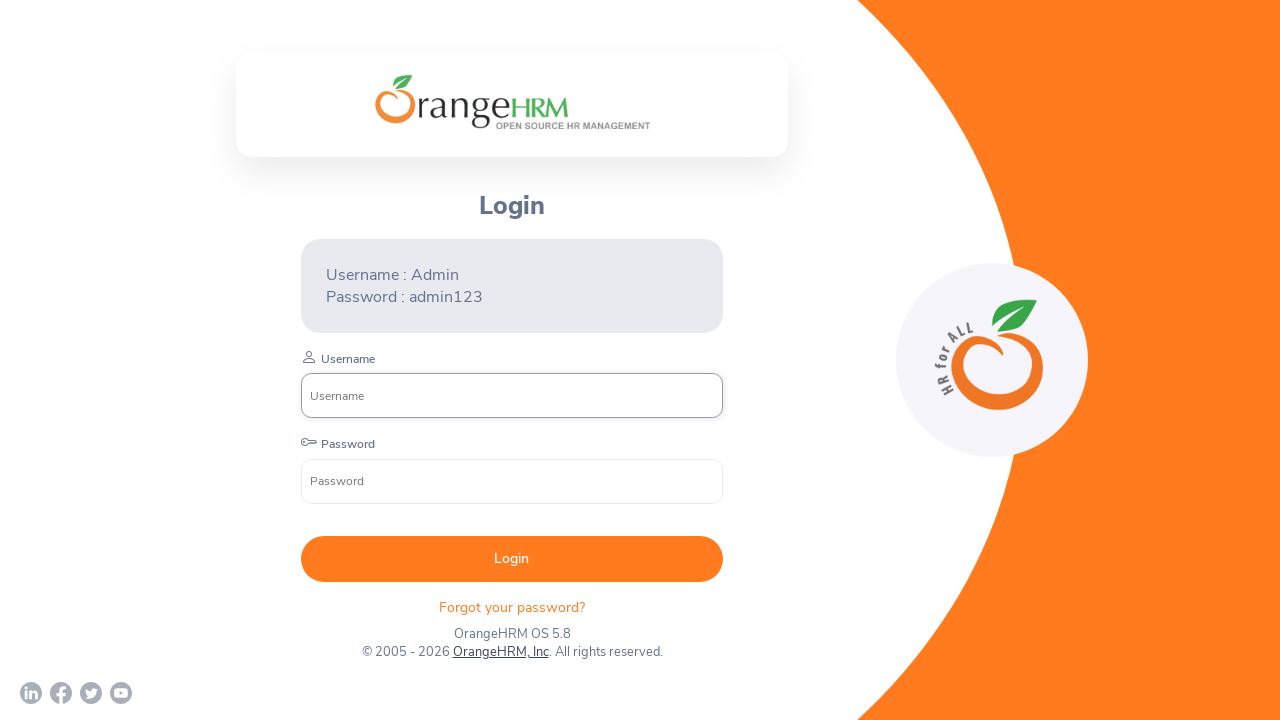

Waited for page to reach domcontentloaded state
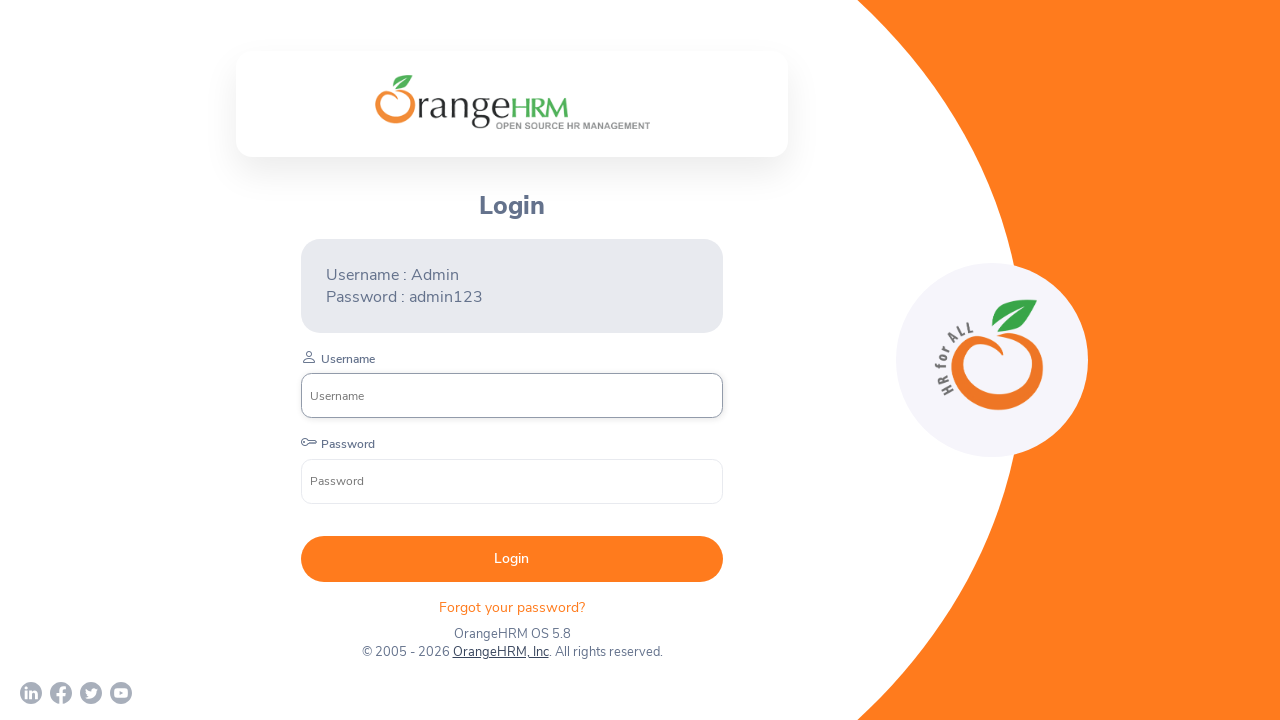

Verified page title matches 'OrangeHRM'
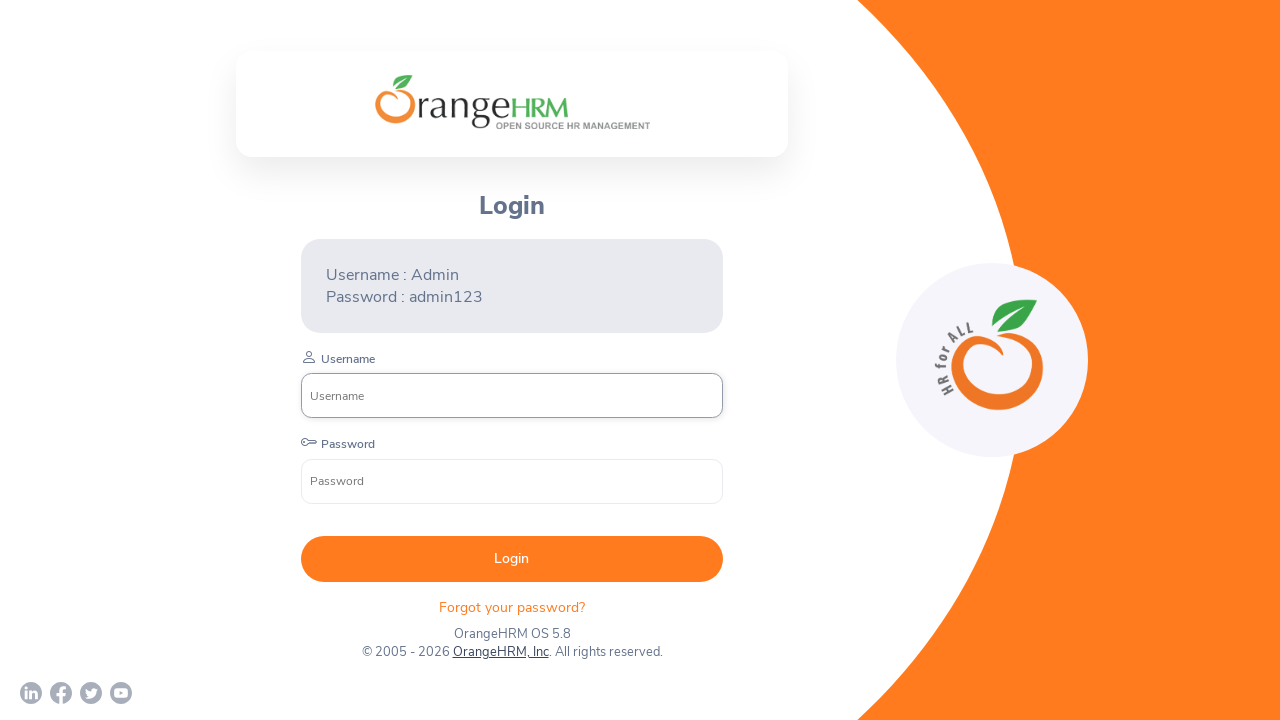

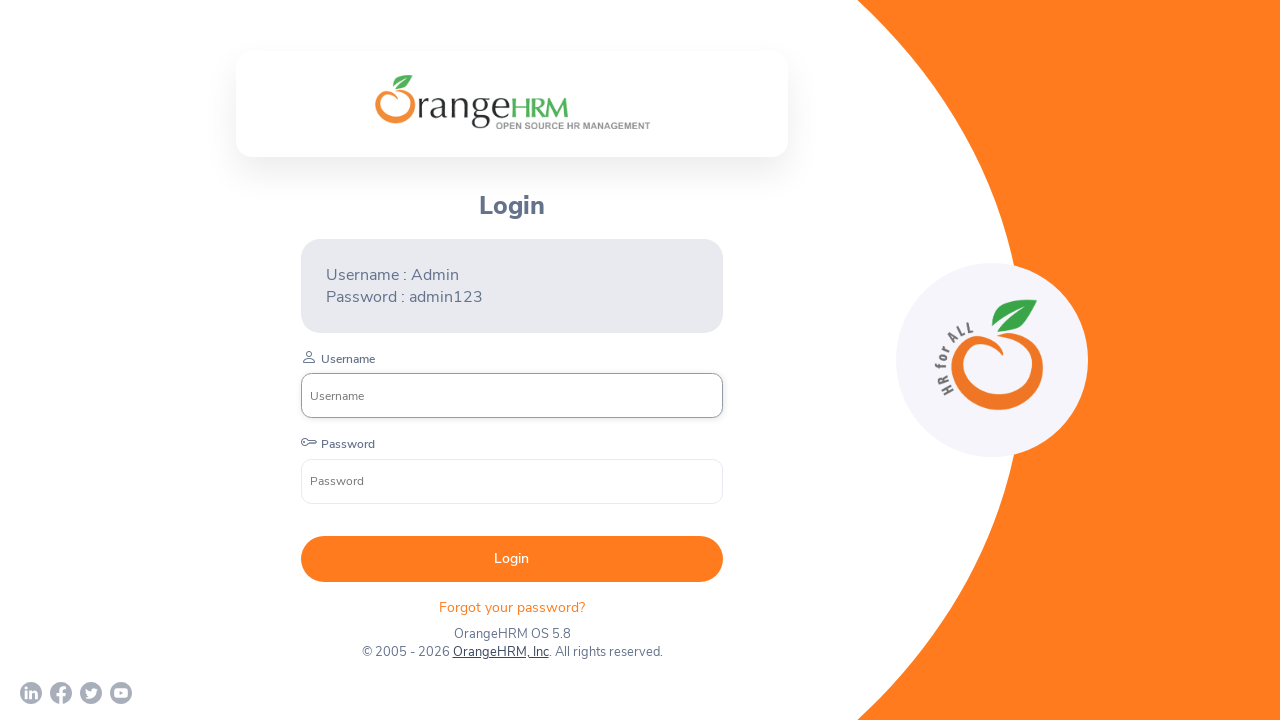